Tests drag and drop functionality by dragging element from column A and dropping it onto column B

Starting URL: https://the-internet.herokuapp.com/drag_and_drop

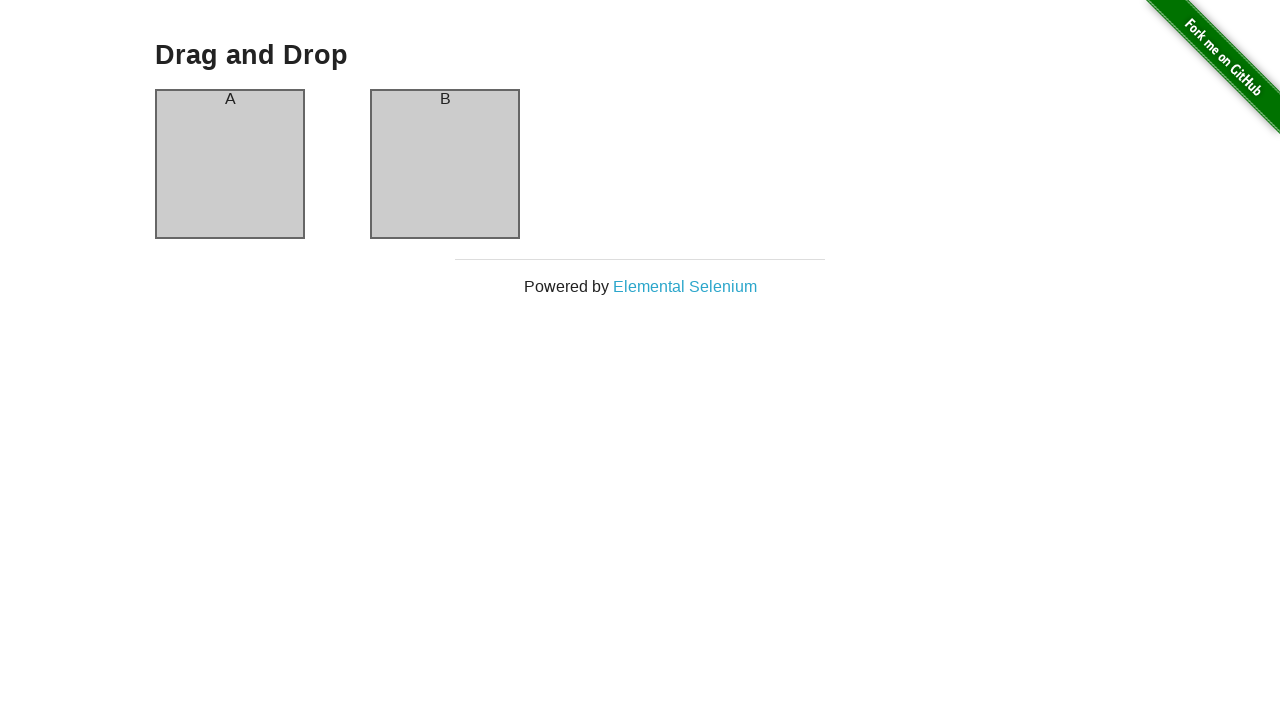

Waited for column A element to be visible
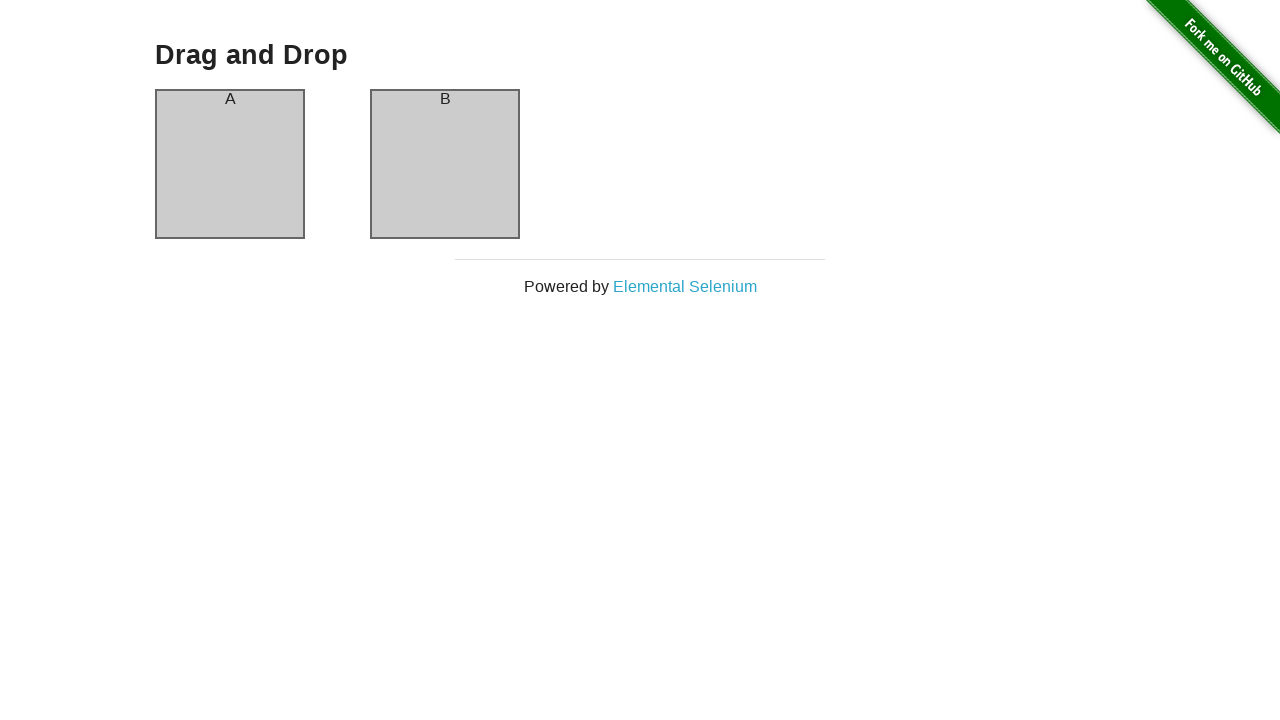

Waited for column B element to be visible
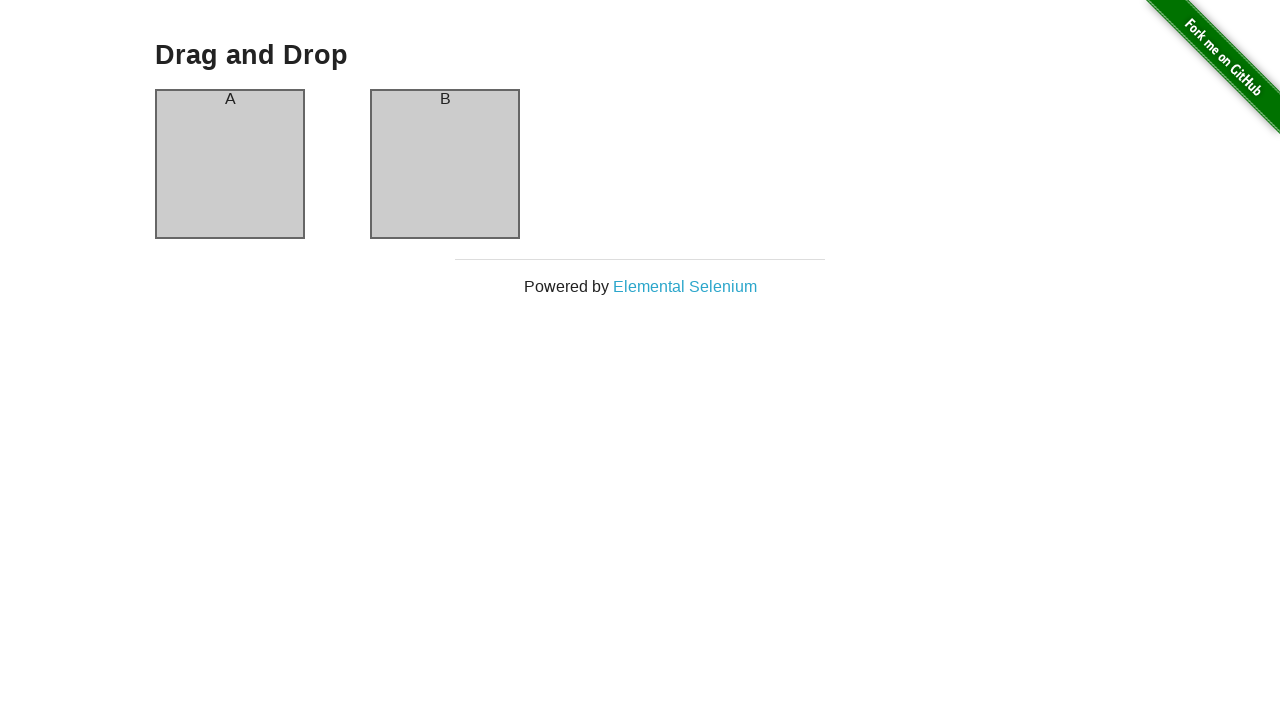

Located source element (column A)
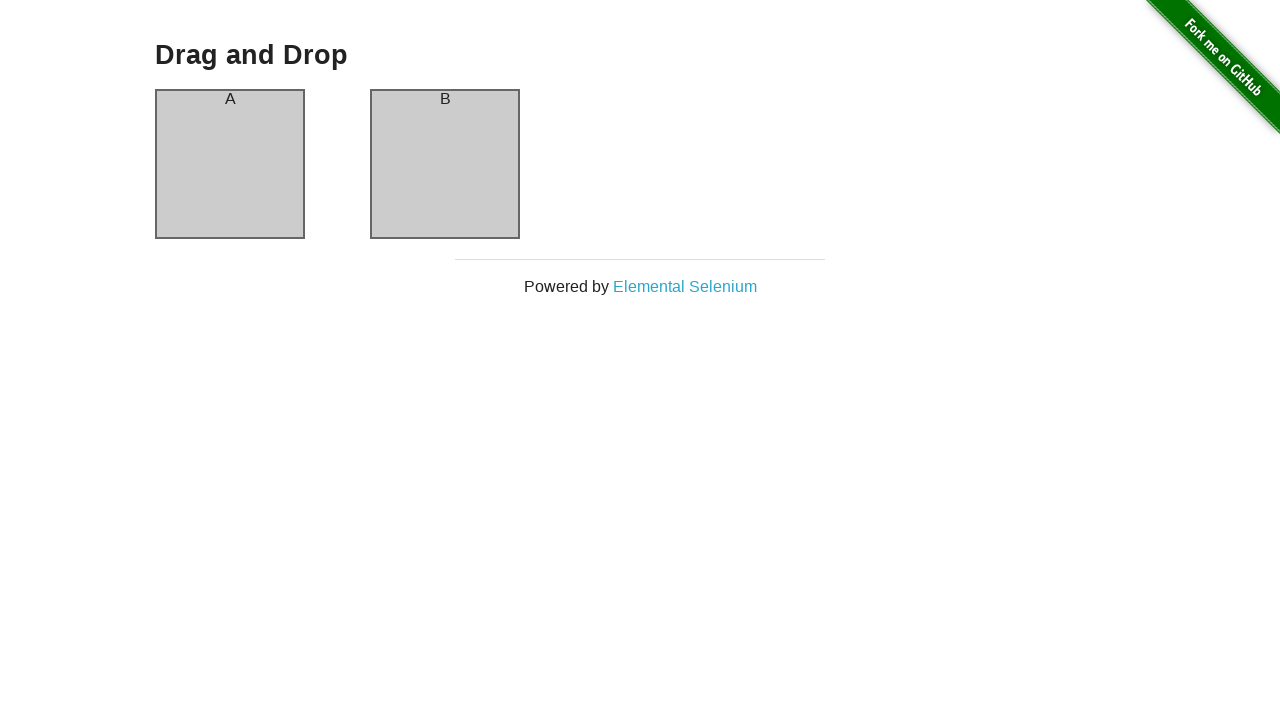

Located target element (column B)
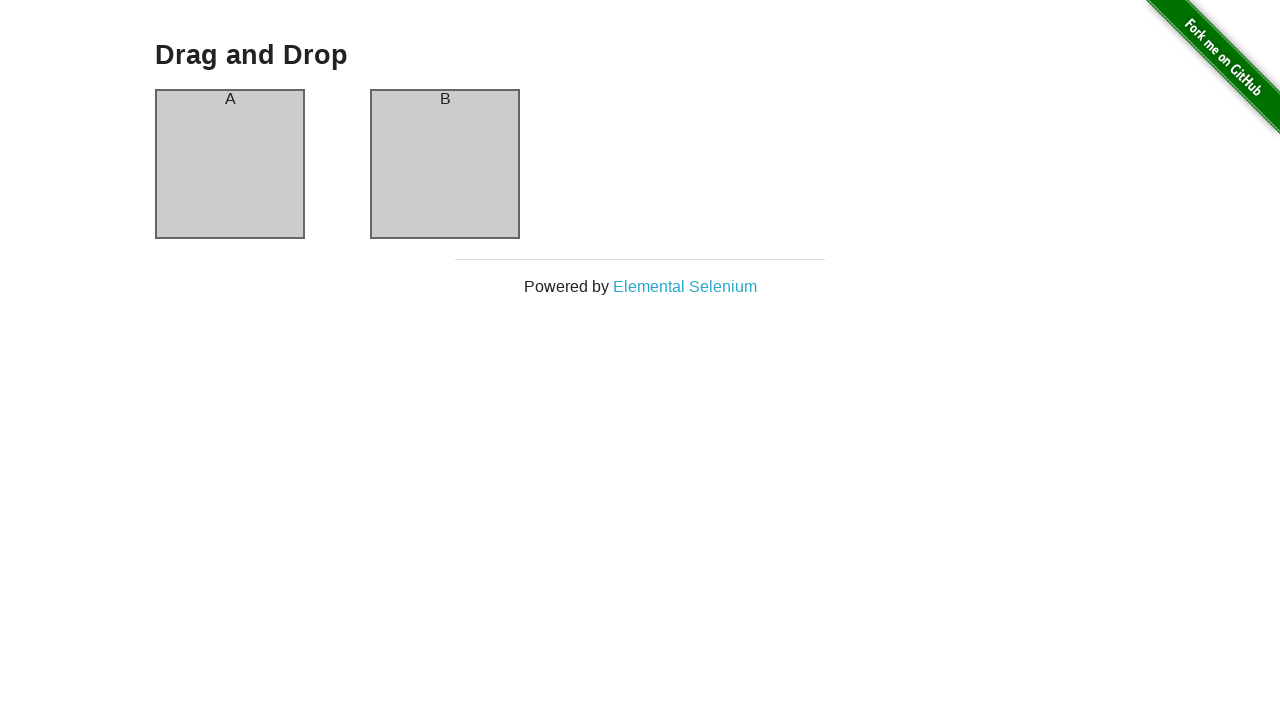

Dragged element from column A and dropped it onto column B at (445, 164)
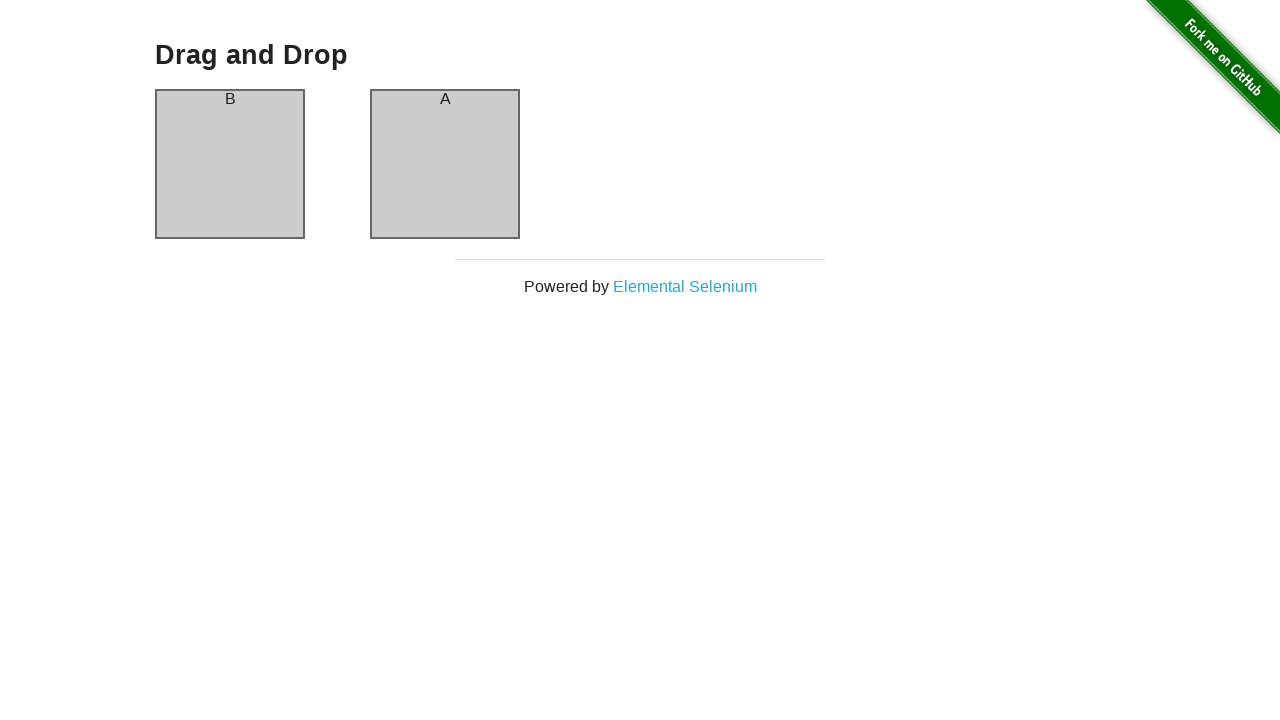

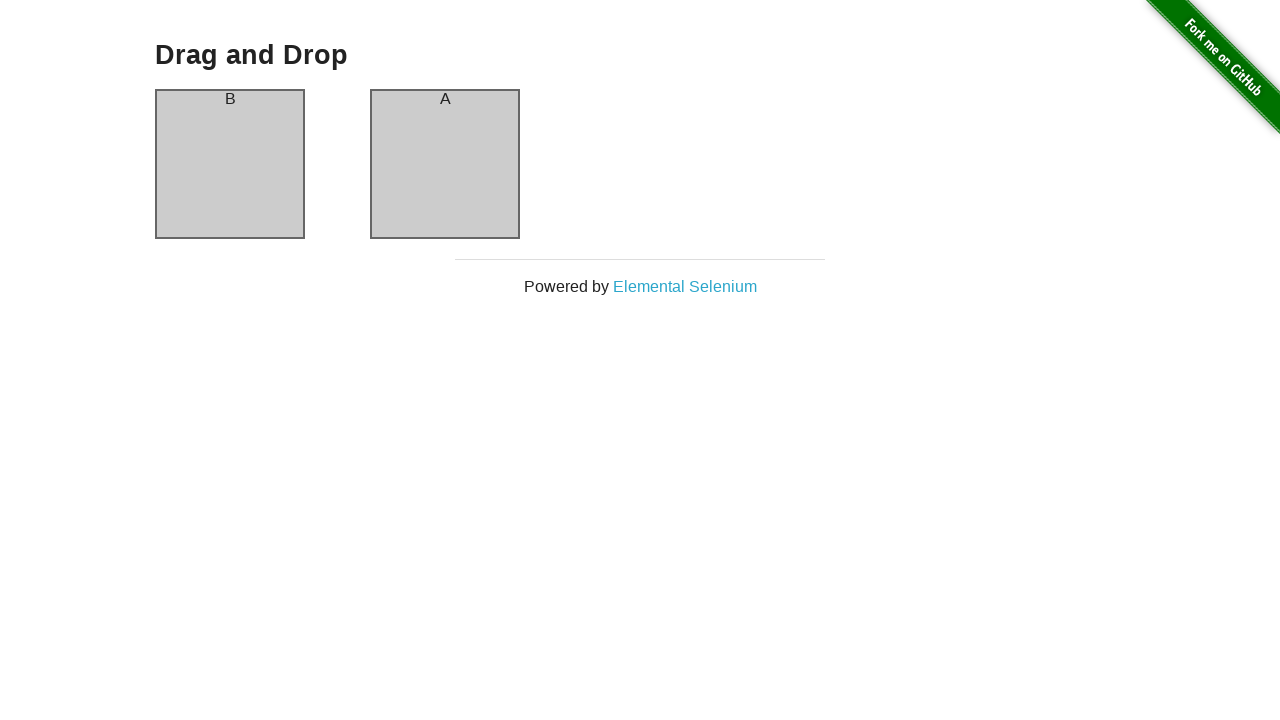